Clicks verify button and checks for success message

Starting URL: http://suninjuly.github.io/wait1.html

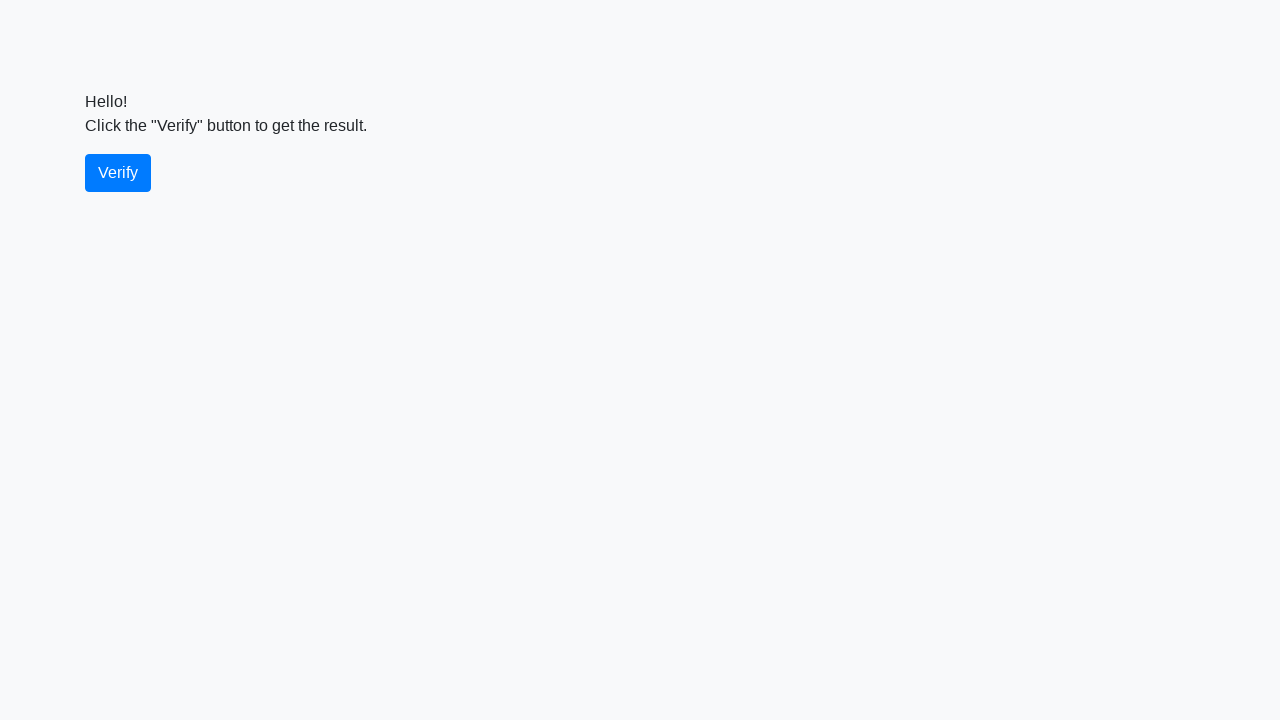

Clicked verify button at (118, 173) on #verify
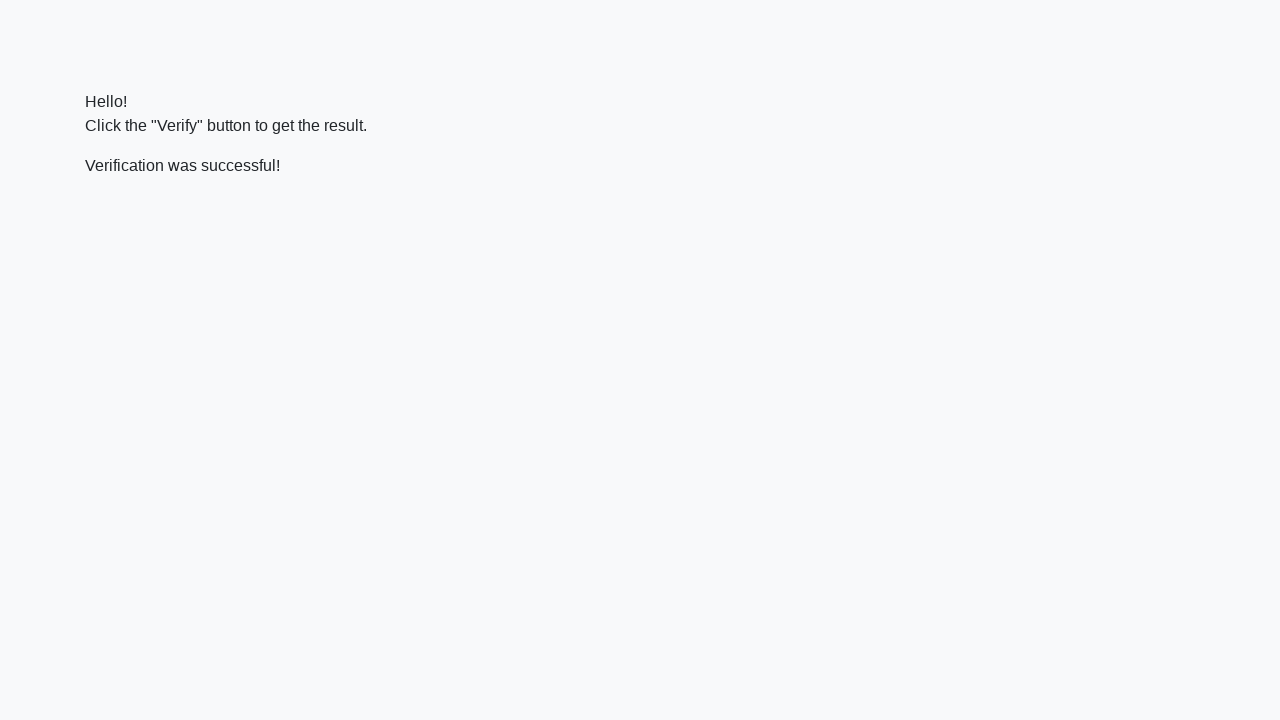

Verification message appeared
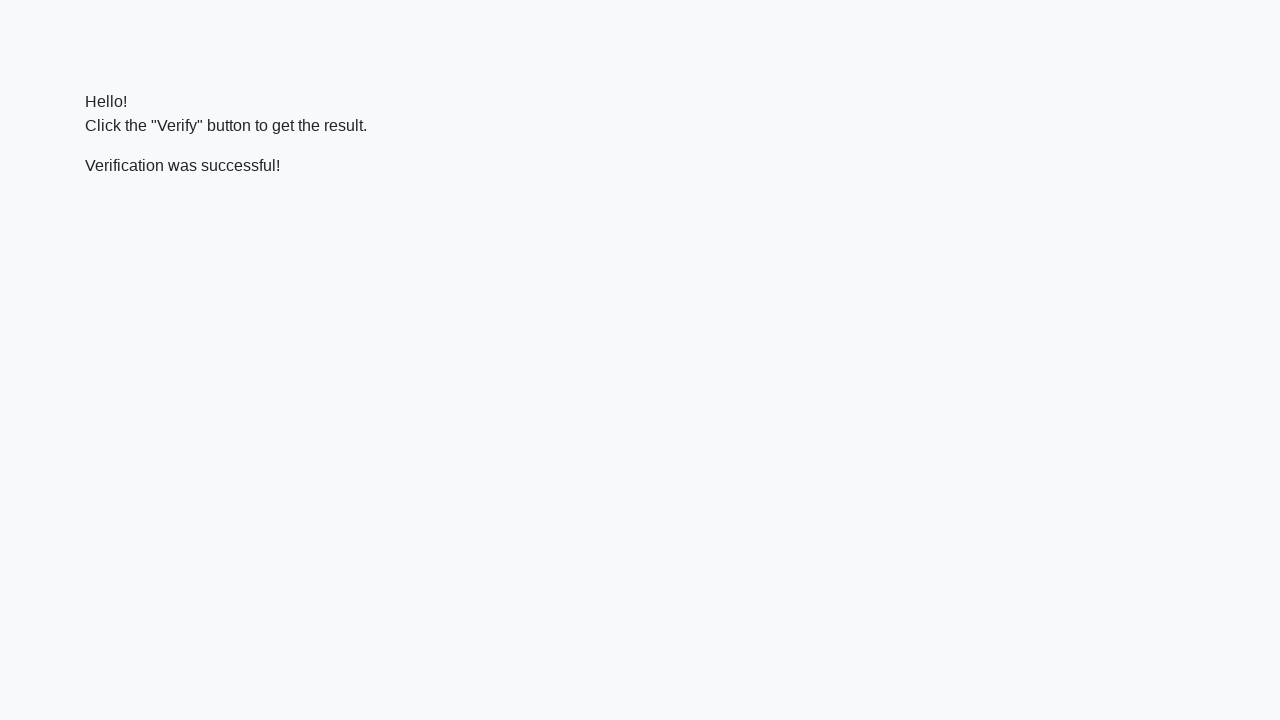

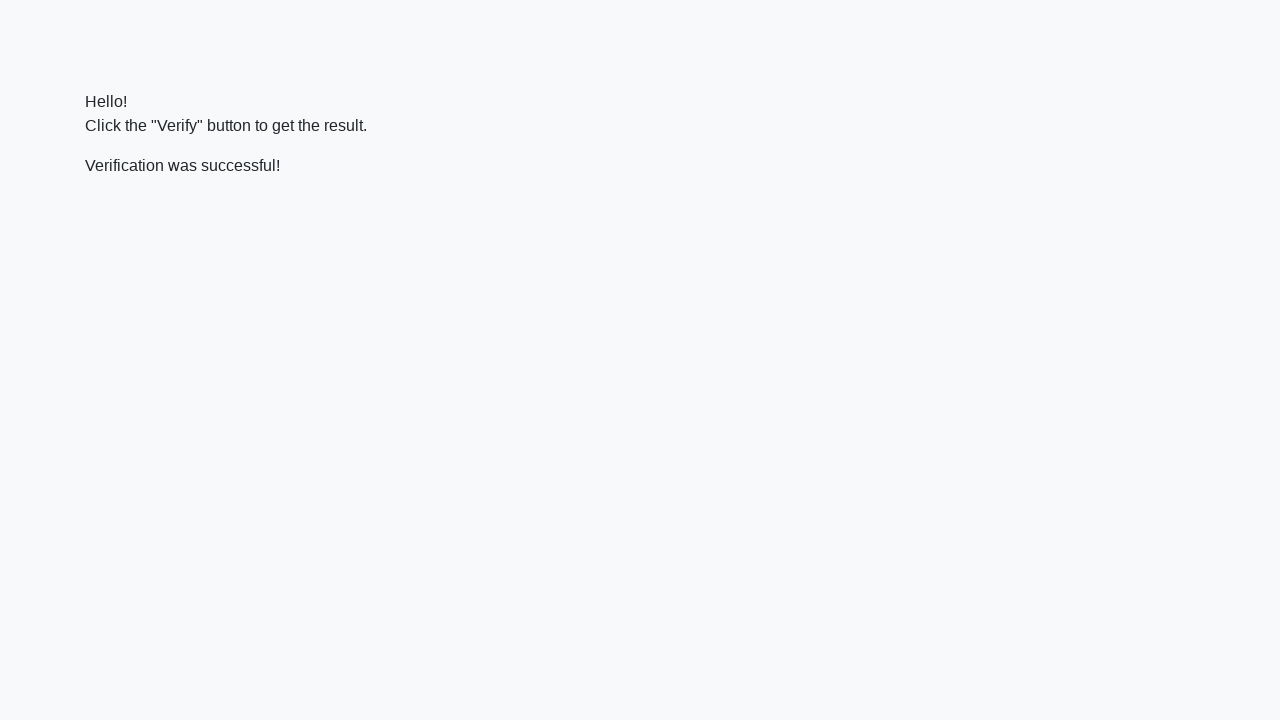